Tests drag and drop functionality by dragging an element and dropping it onto a target area, then verifying the drop was successful

Starting URL: https://jqueryui.com/droppable/

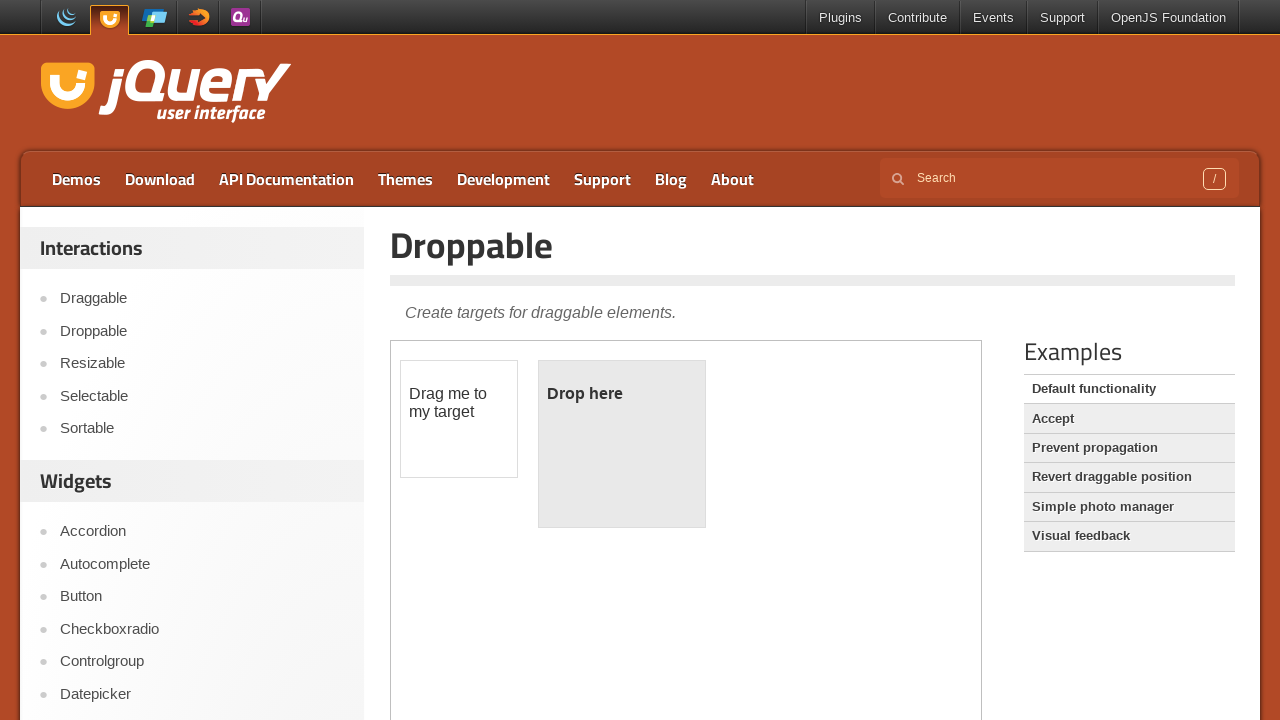

Located the demo iframe
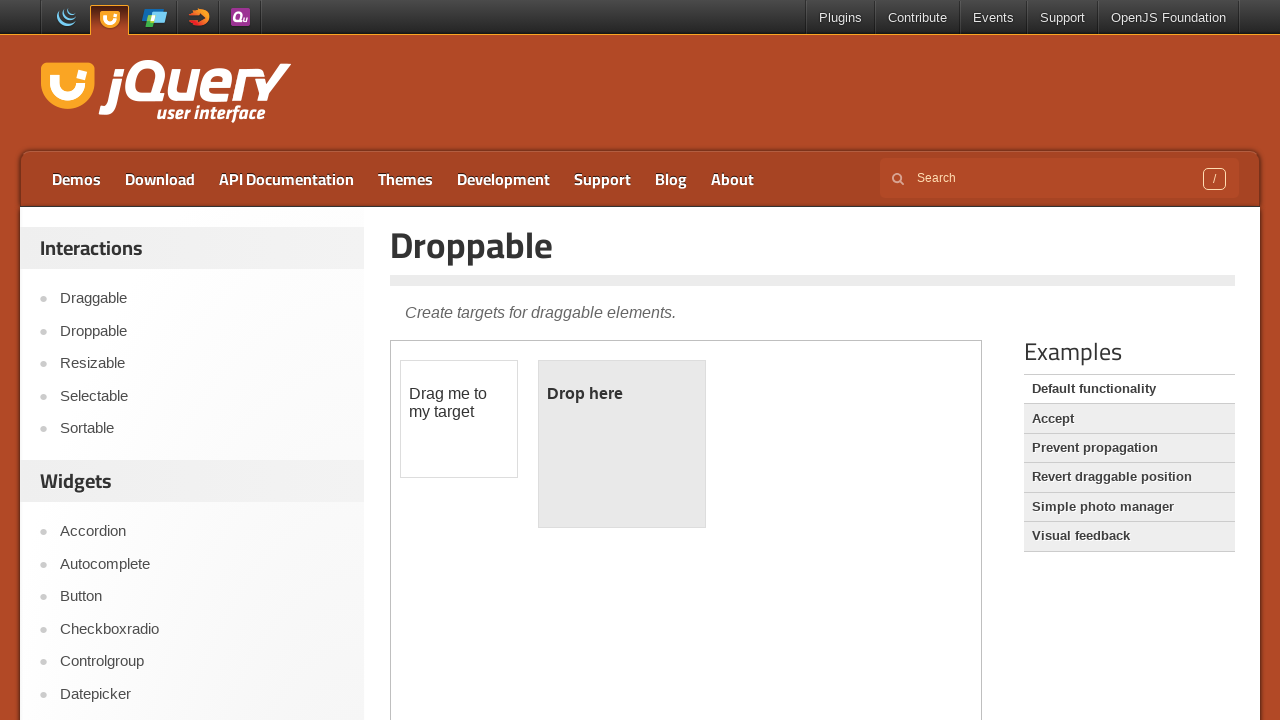

Located the draggable element
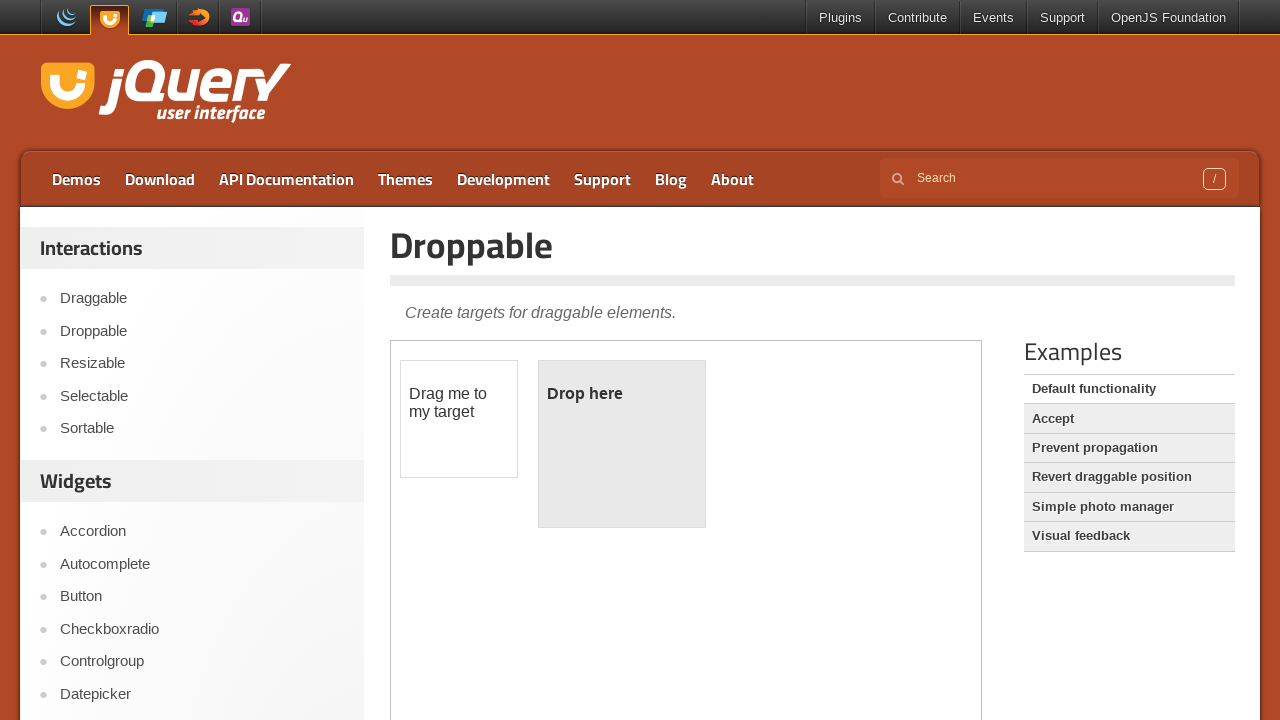

Located the droppable target area
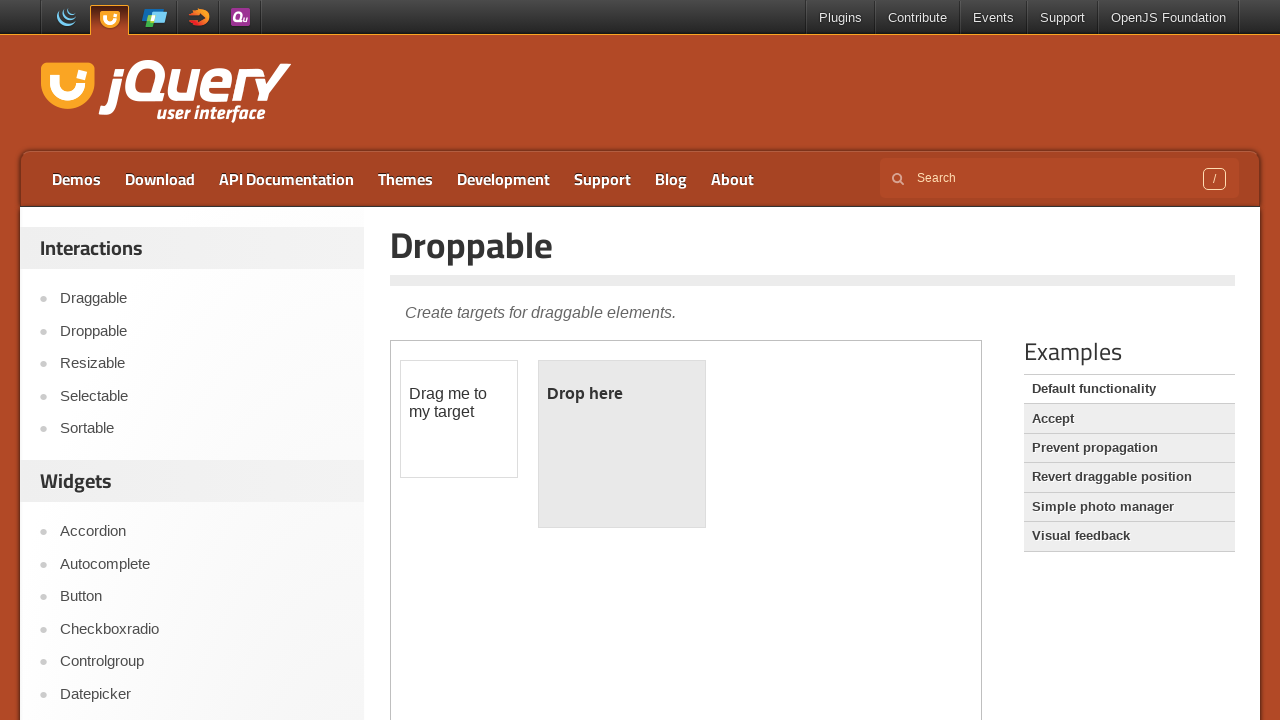

Dragged element onto the drop target at (622, 444)
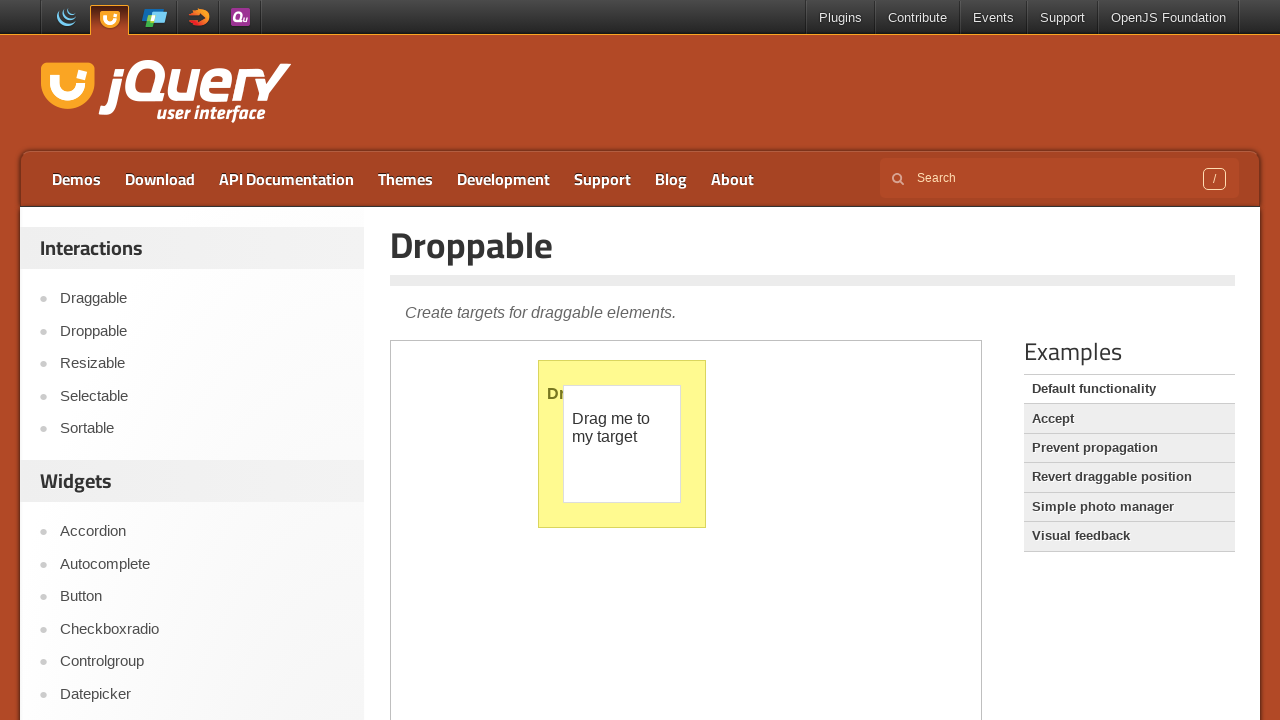

Verified drop was successful - 'Dropped!' text appeared
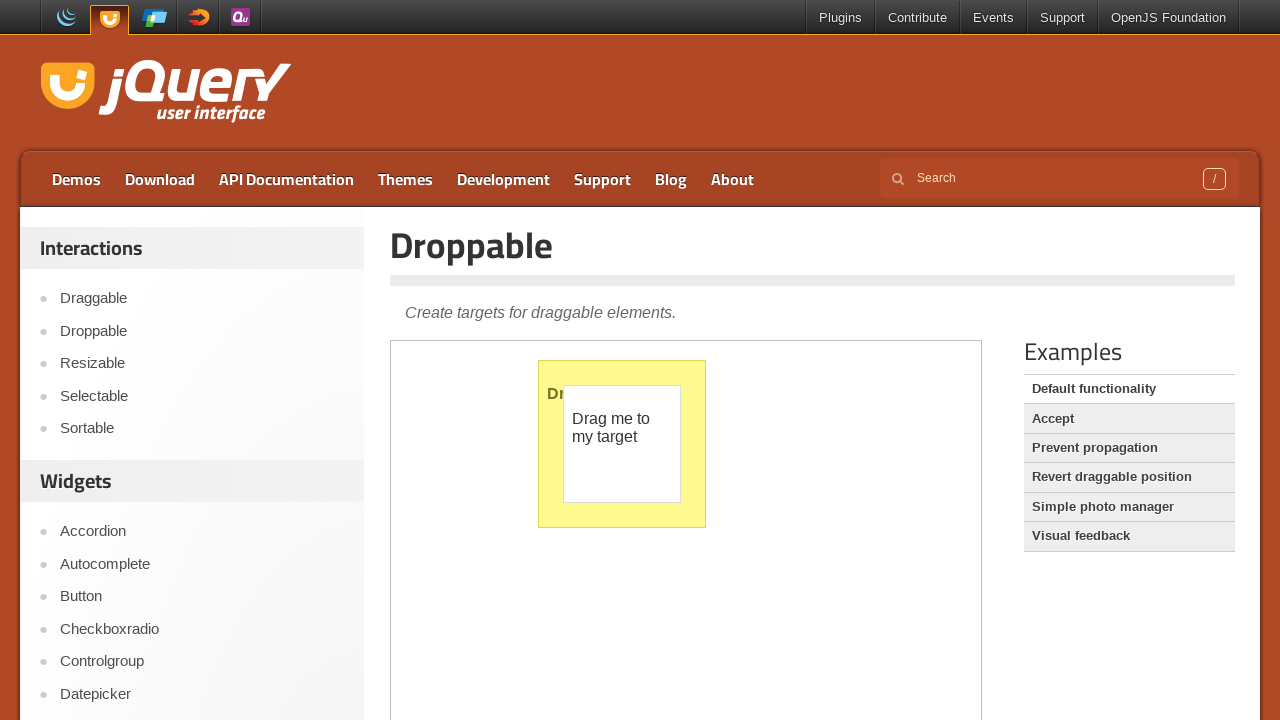

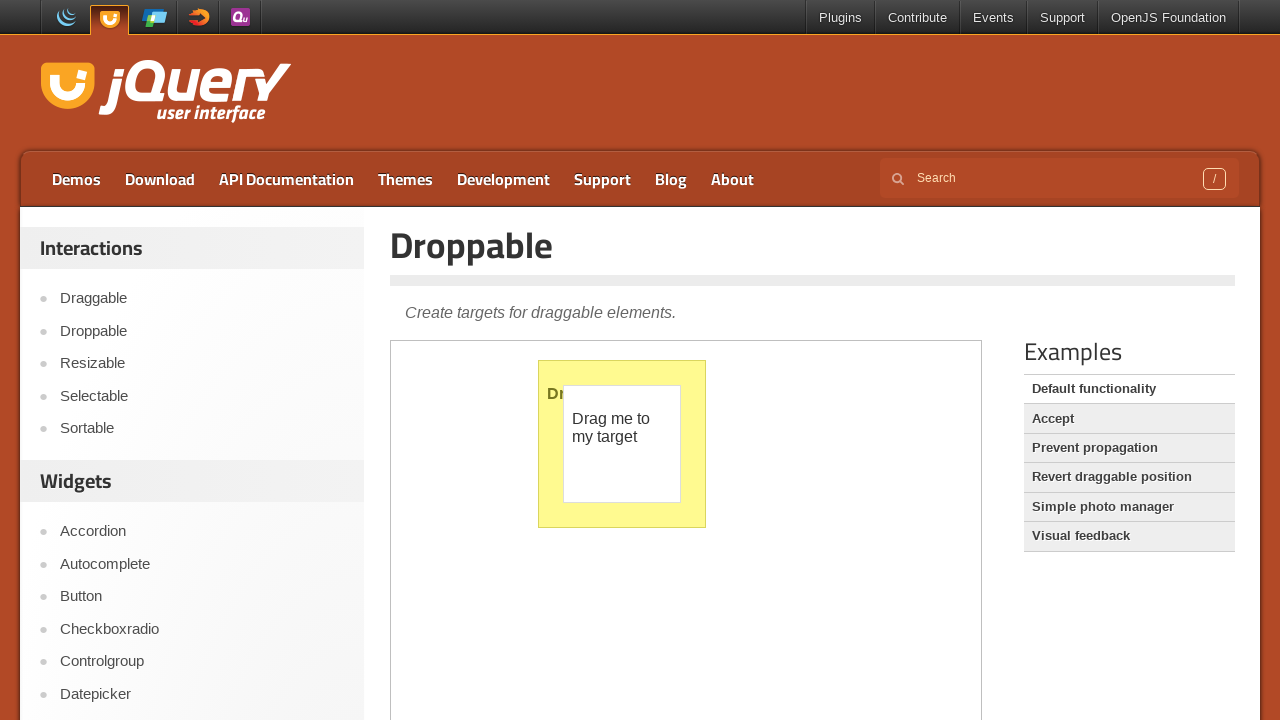